Tests clicking the Store and Events button in the header

Starting URL: https://www.nykaa.com/

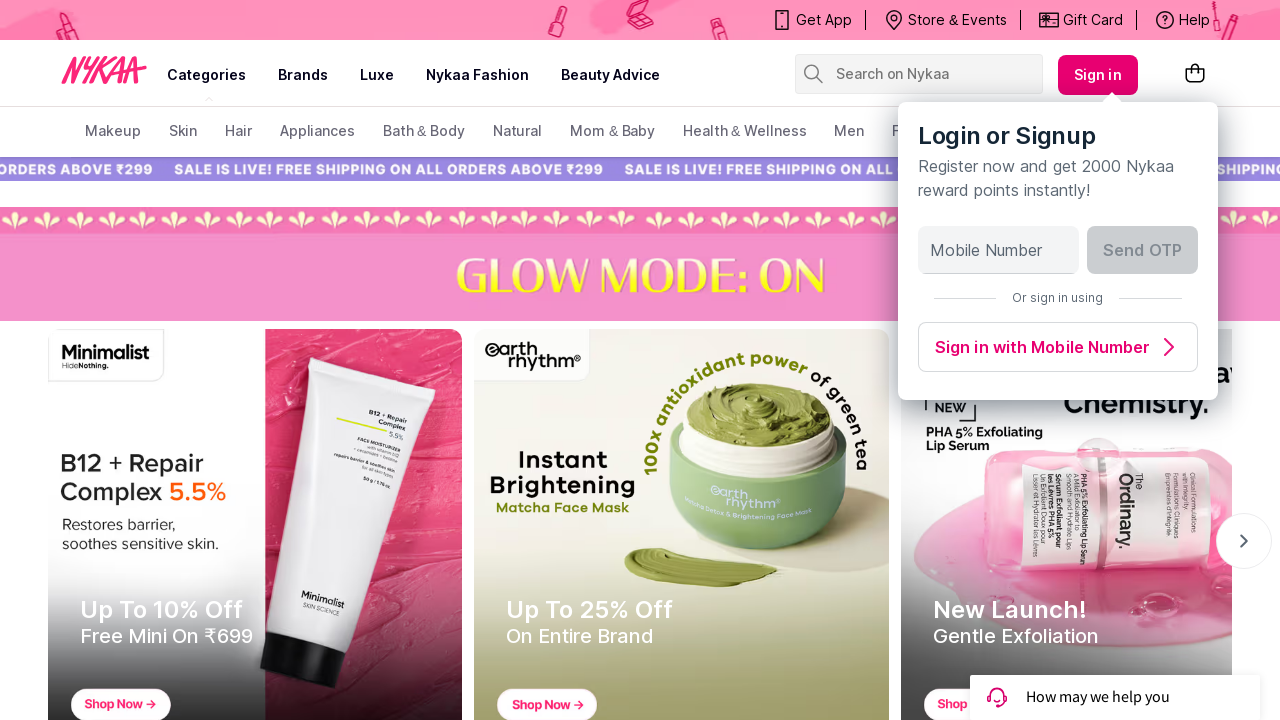

Waited for Store and Events button to be visible in header
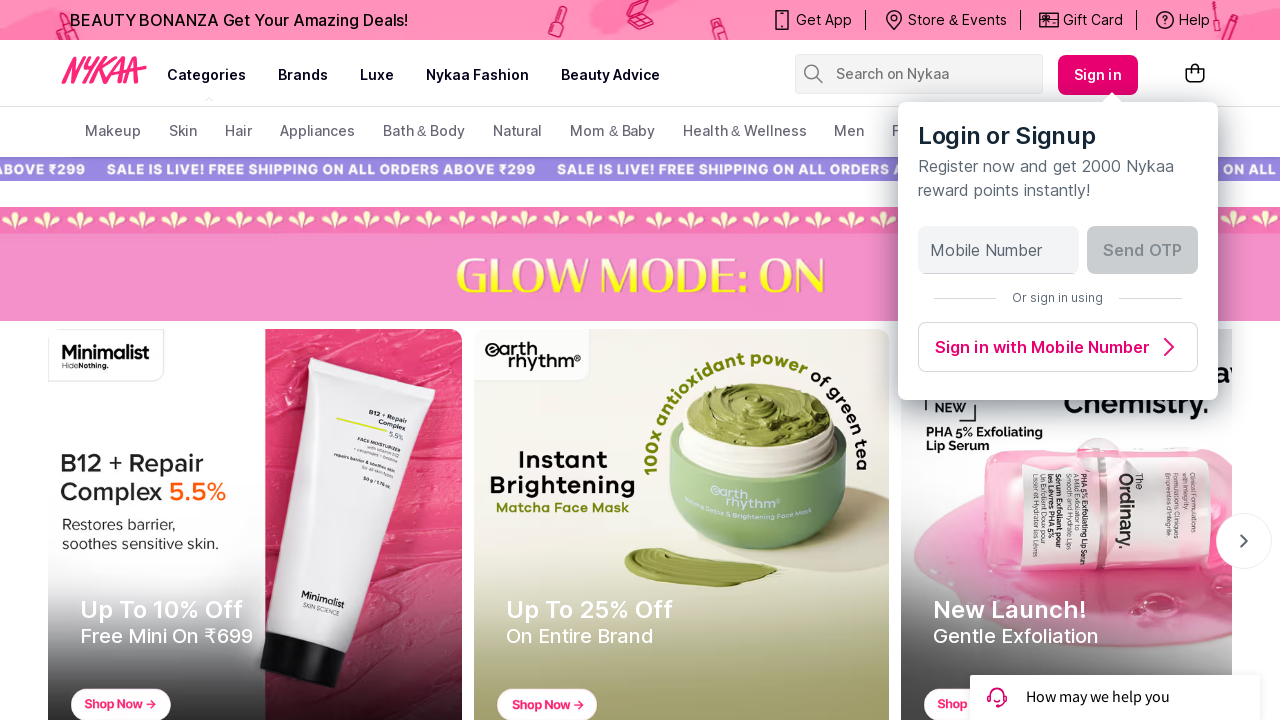

Clicked Store and Events button in header at (958, 20) on xpath=/html/body/div[1]/header/div/div[1]/div/div/div[2]/ul/li[2]/a/span[2]
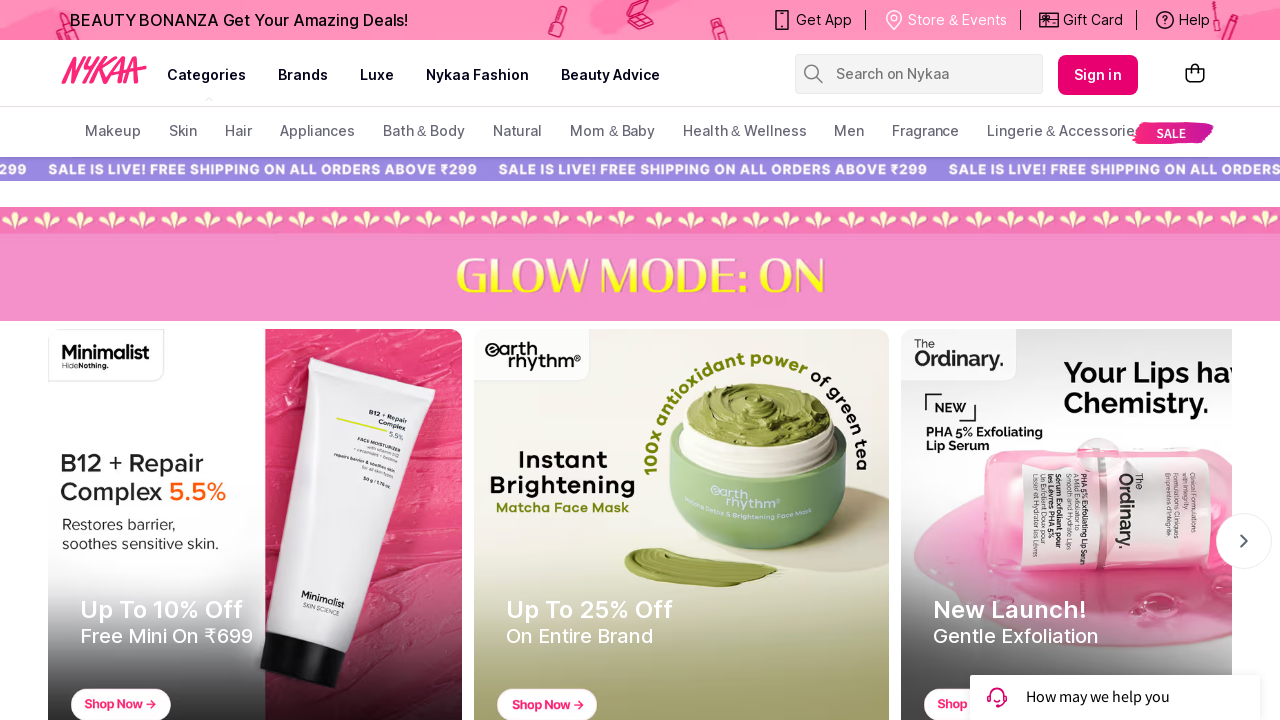

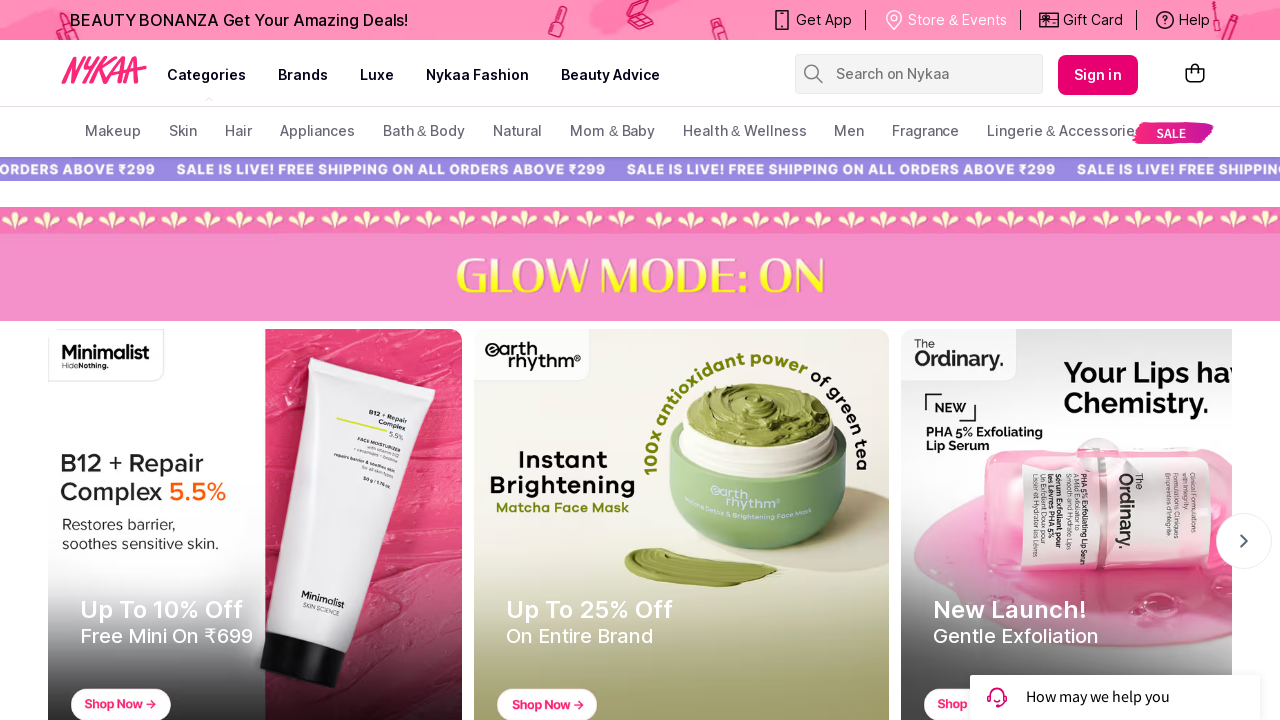